Navigates to the DemoQA broken links page and verifies that links are present on the page

Starting URL: https://demoqa.com/broken

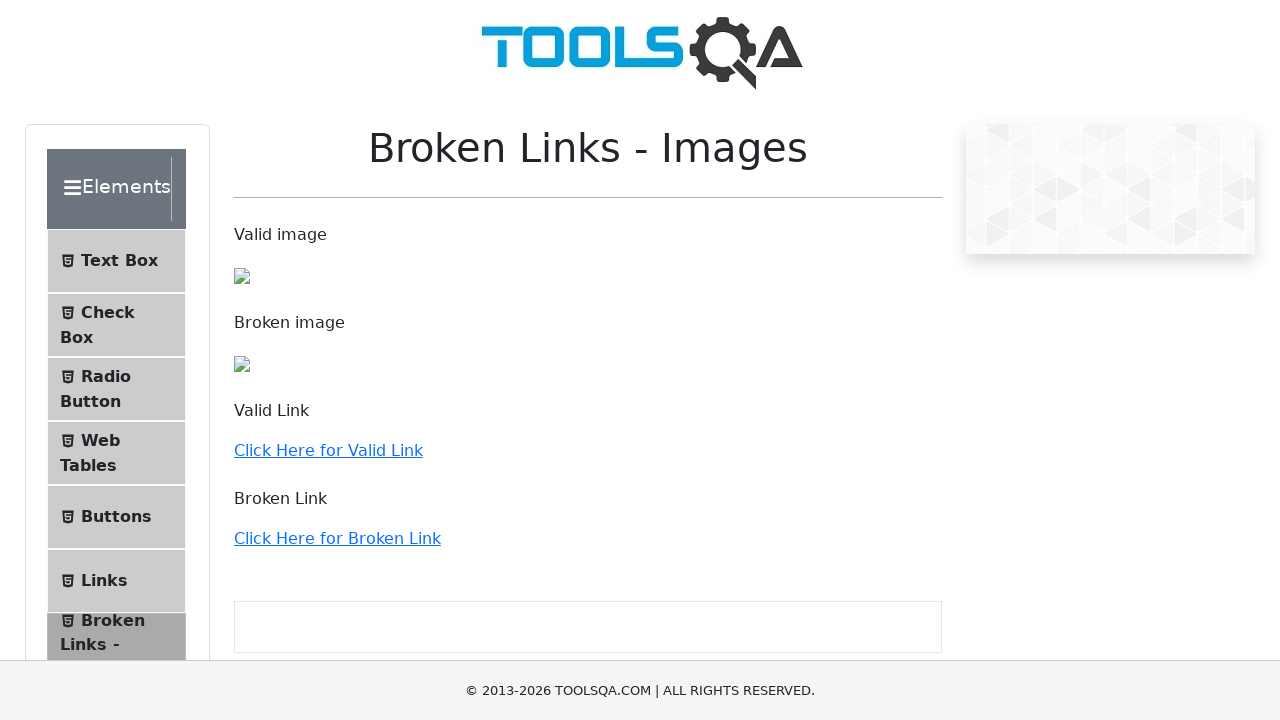

Navigated to DemoQA broken links page
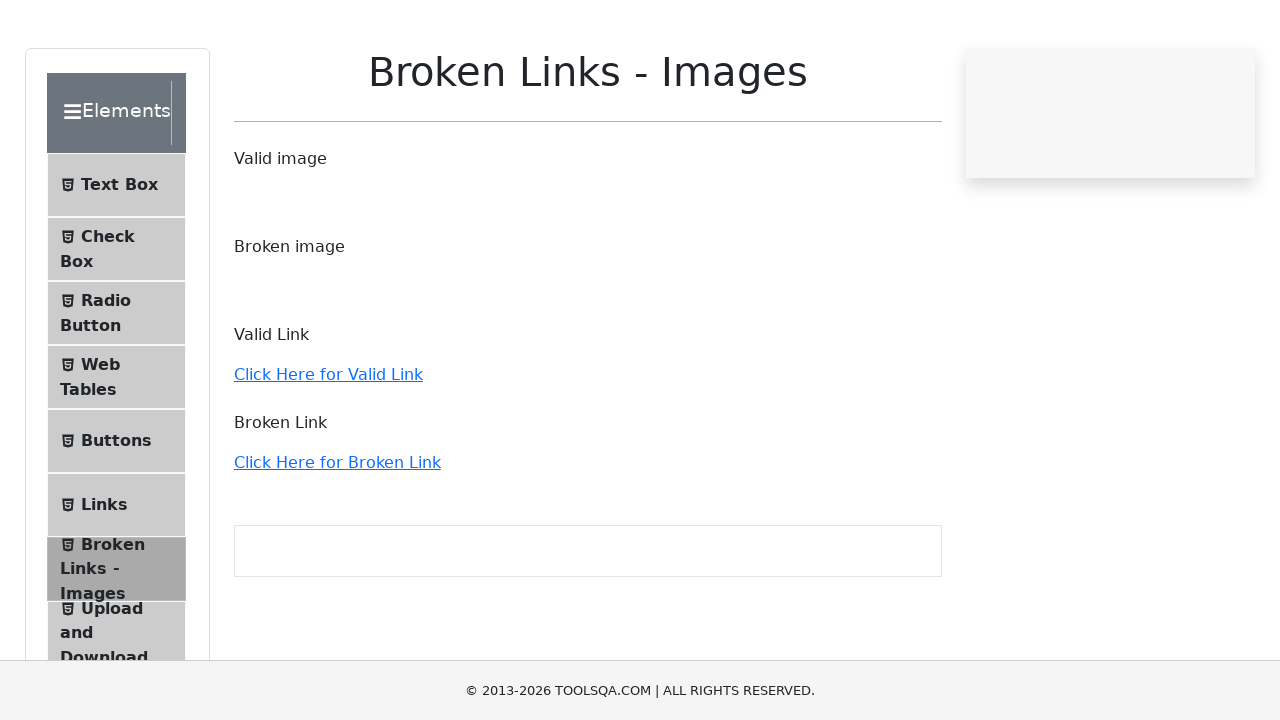

Waited for links to be present on the page
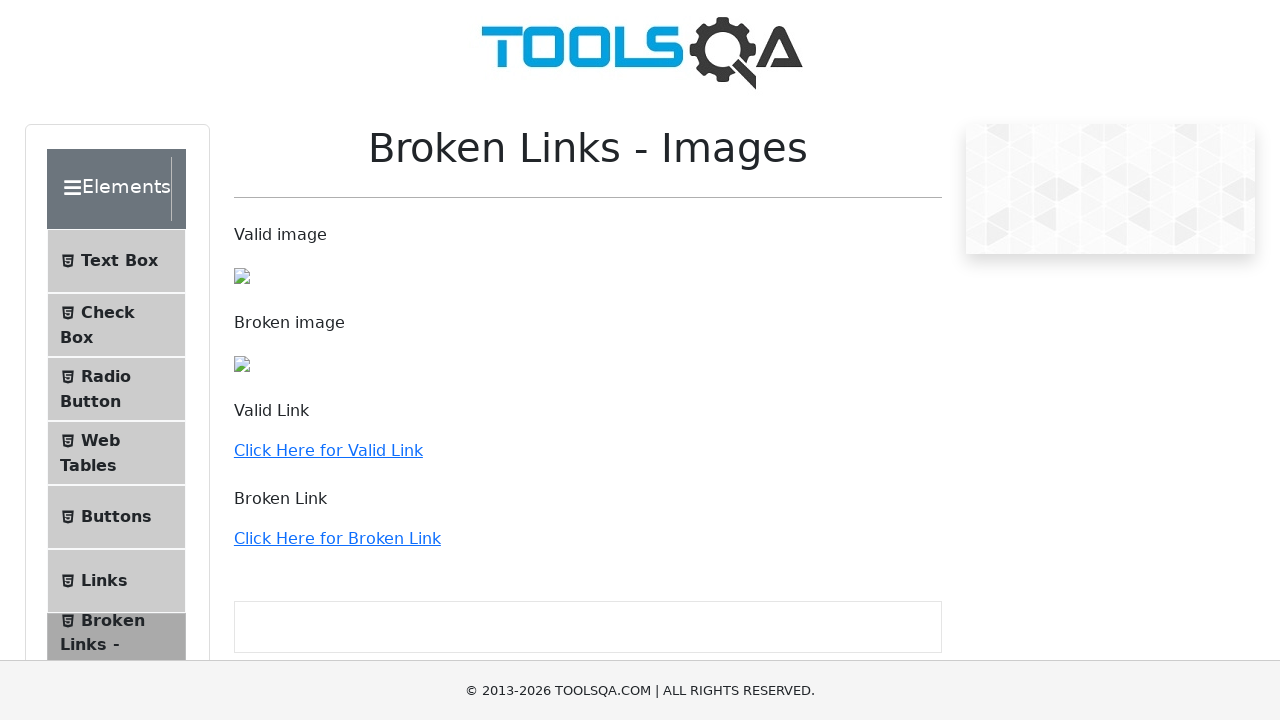

Located all links on the page
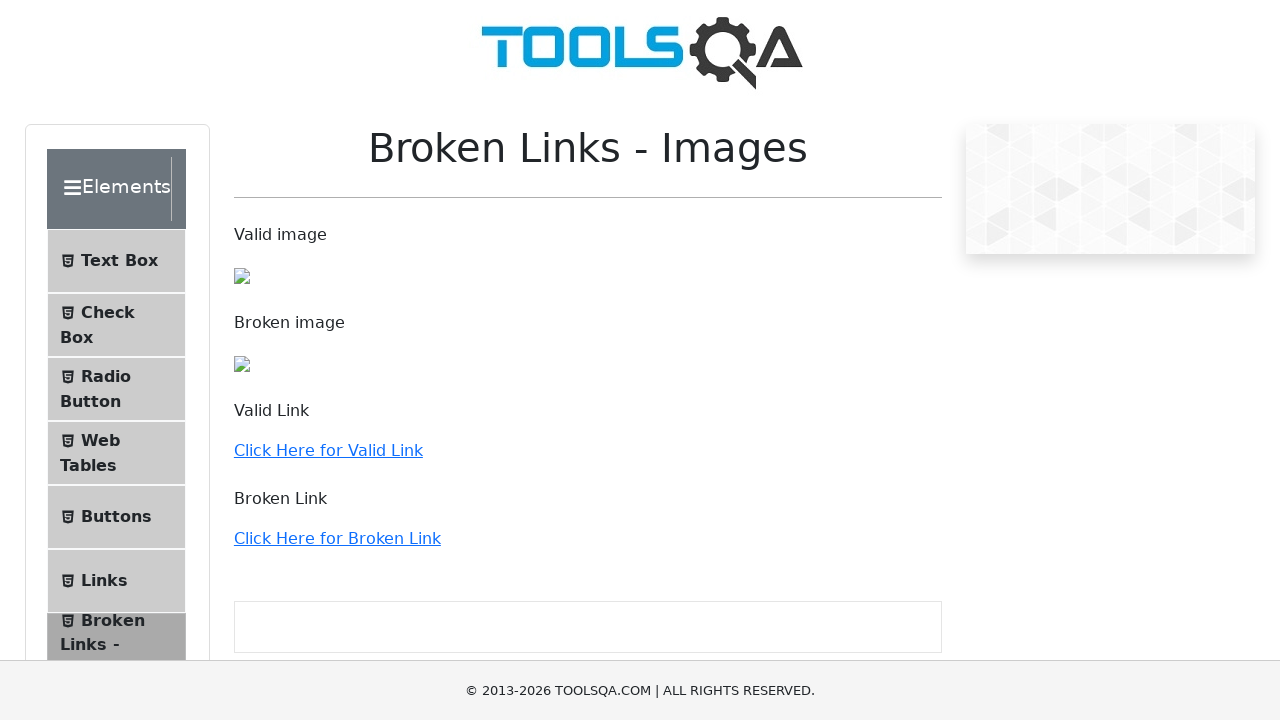

Verified that 36 links are present on the page
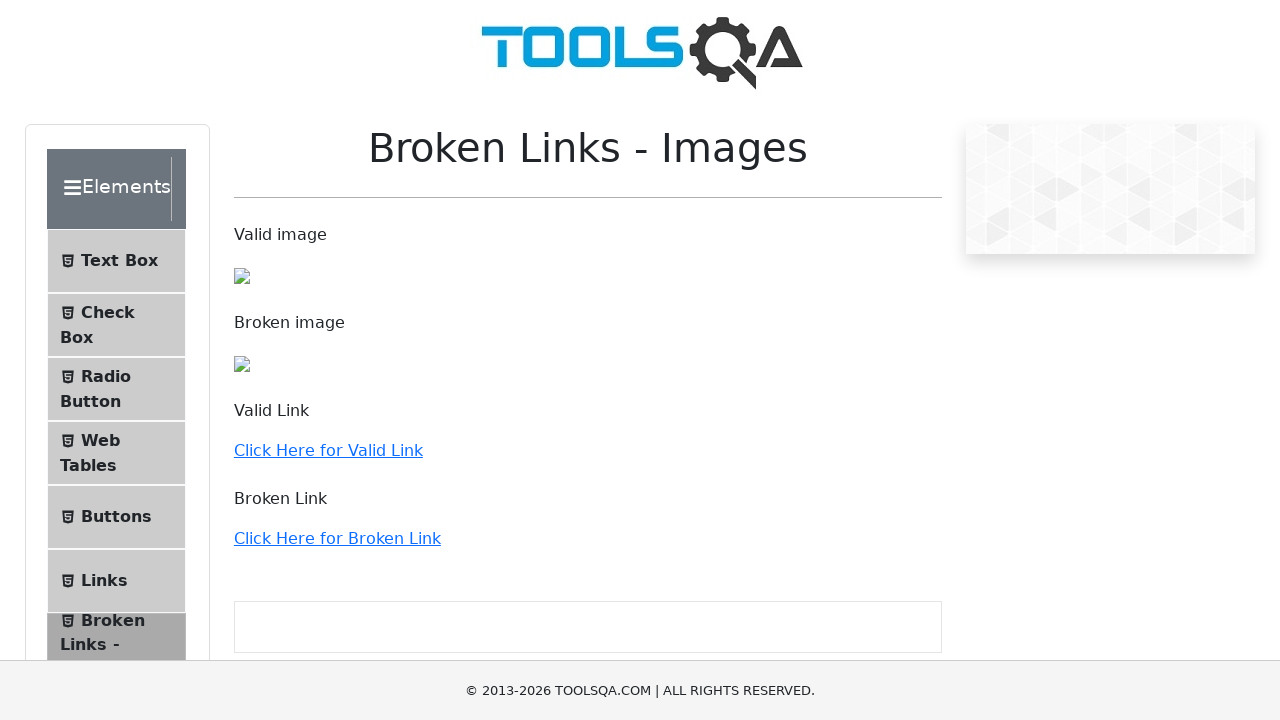

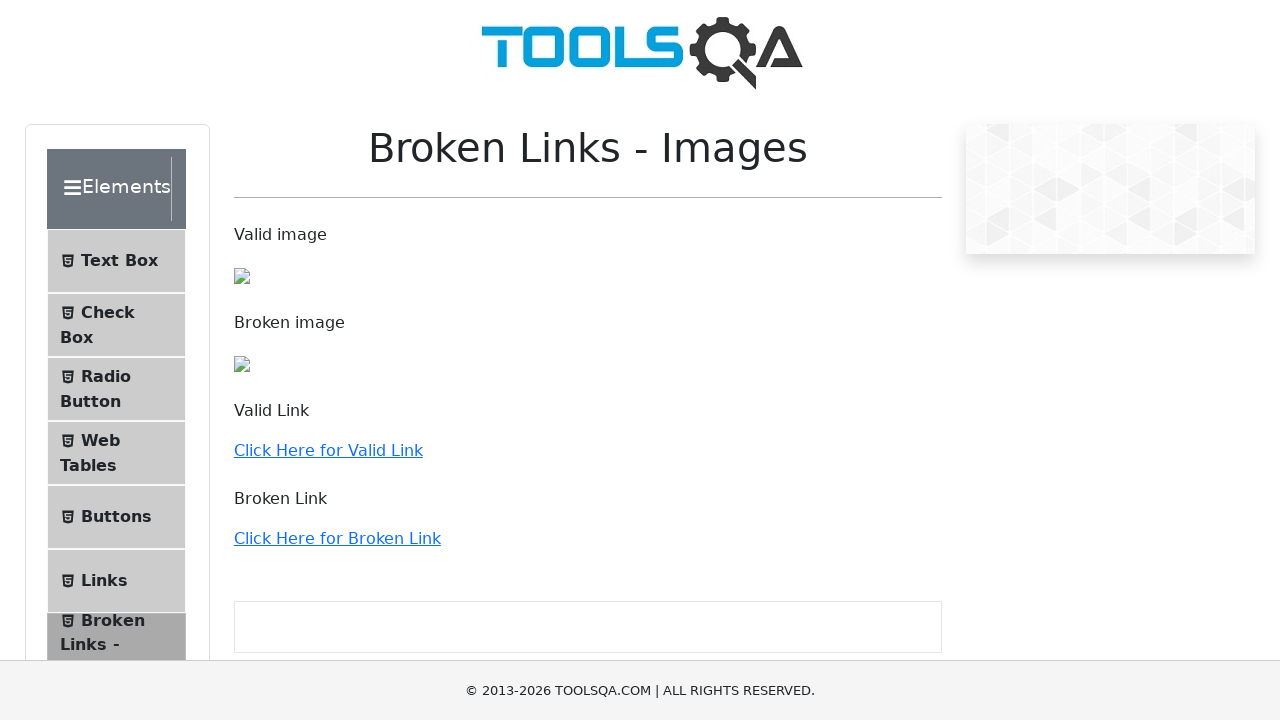